Navigates to a test page, clicks on a specific link by partial text, then fills out a form with personal information and submits it

Starting URL: http://suninjuly.github.io/find_link_text

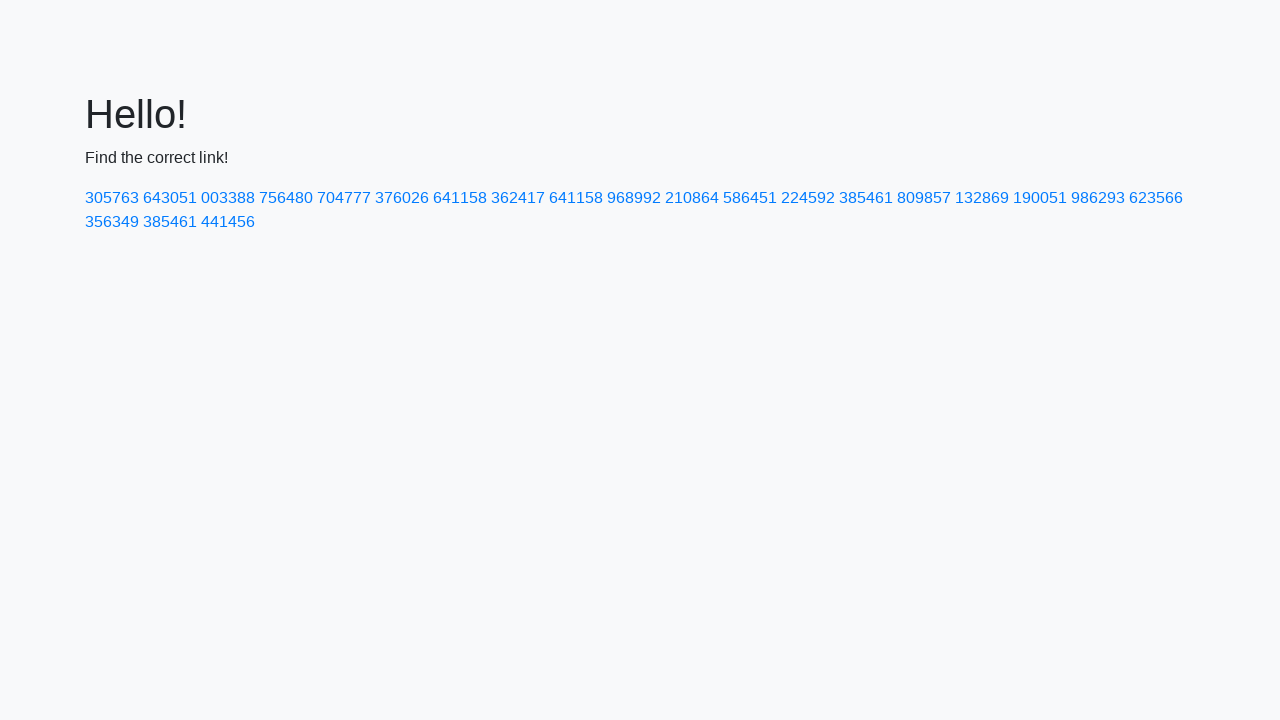

Navigated to test page
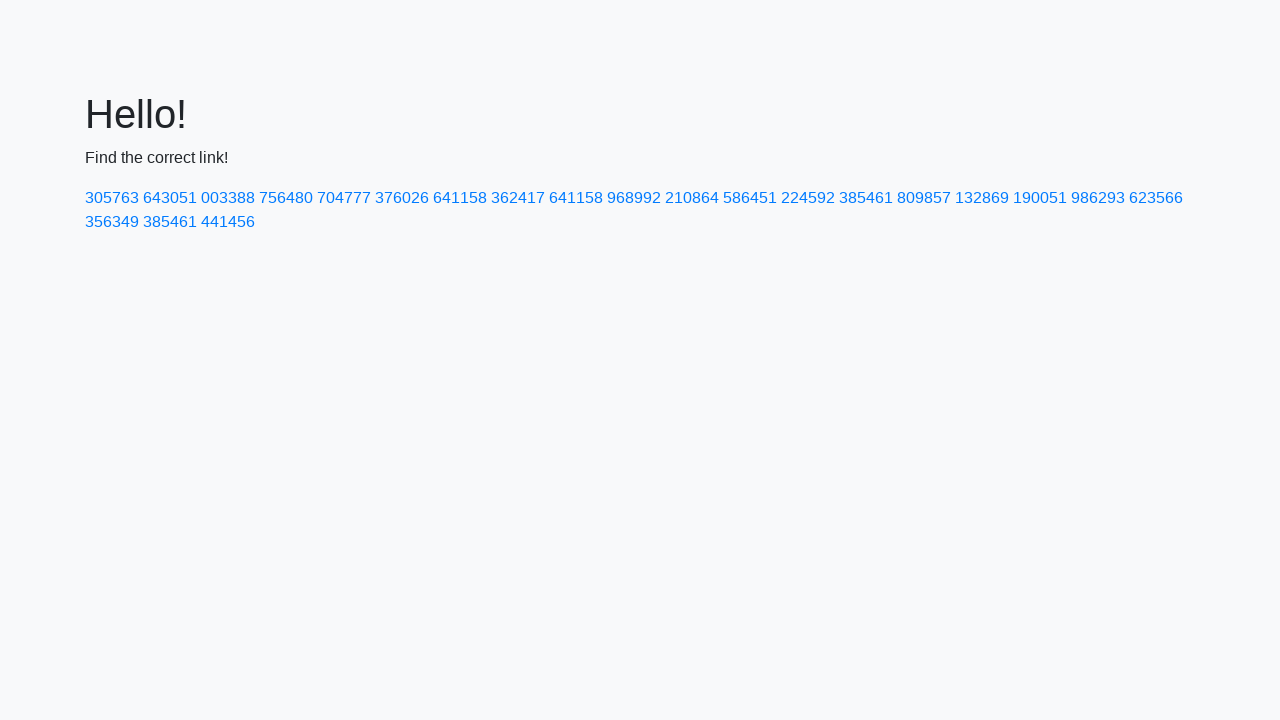

Clicked link with partial text '224592' at (808, 198) on a:has-text('224592')
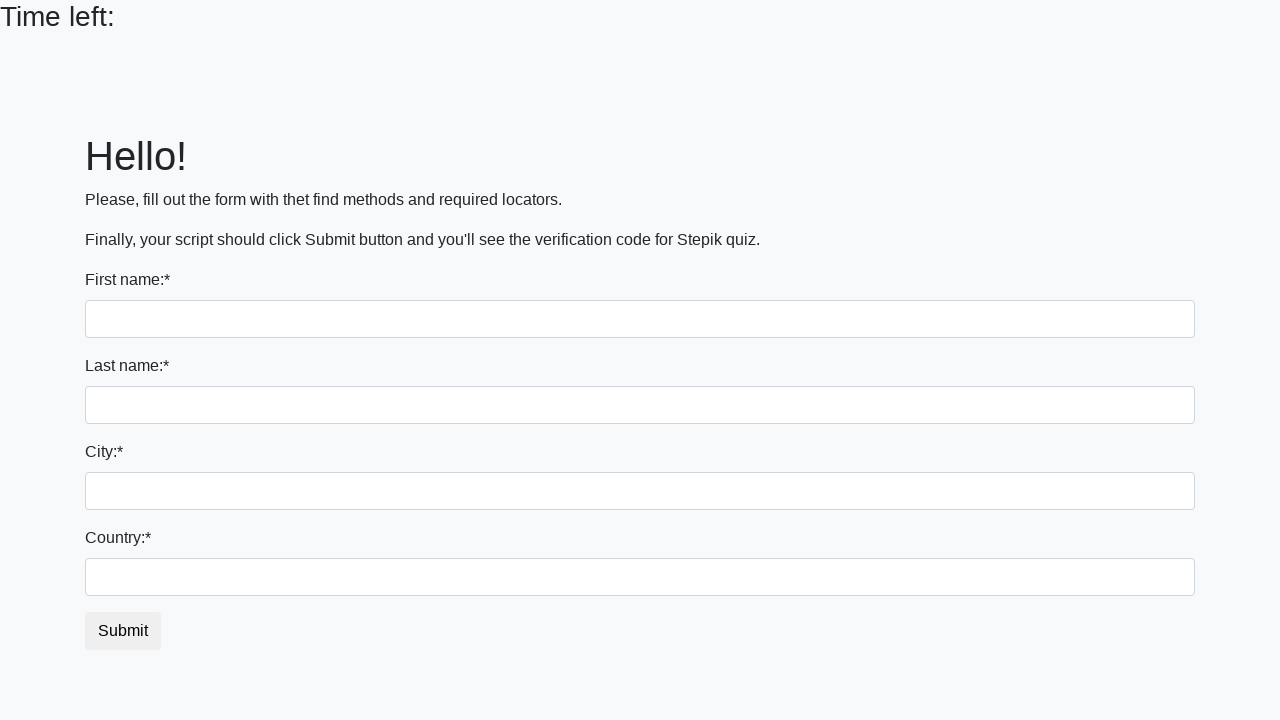

Filled first name field with 'JeneOK' on input[name='first_name']
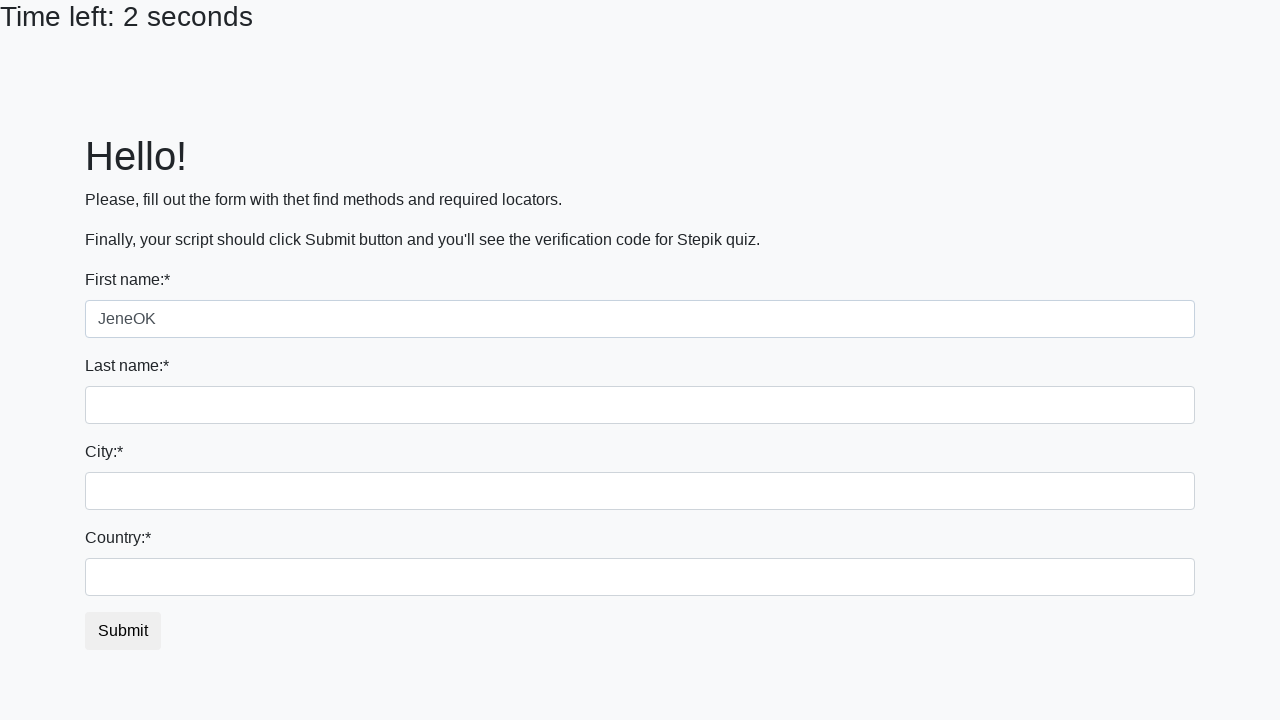

Filled last name field with 'Venieri' on input[name='last_name']
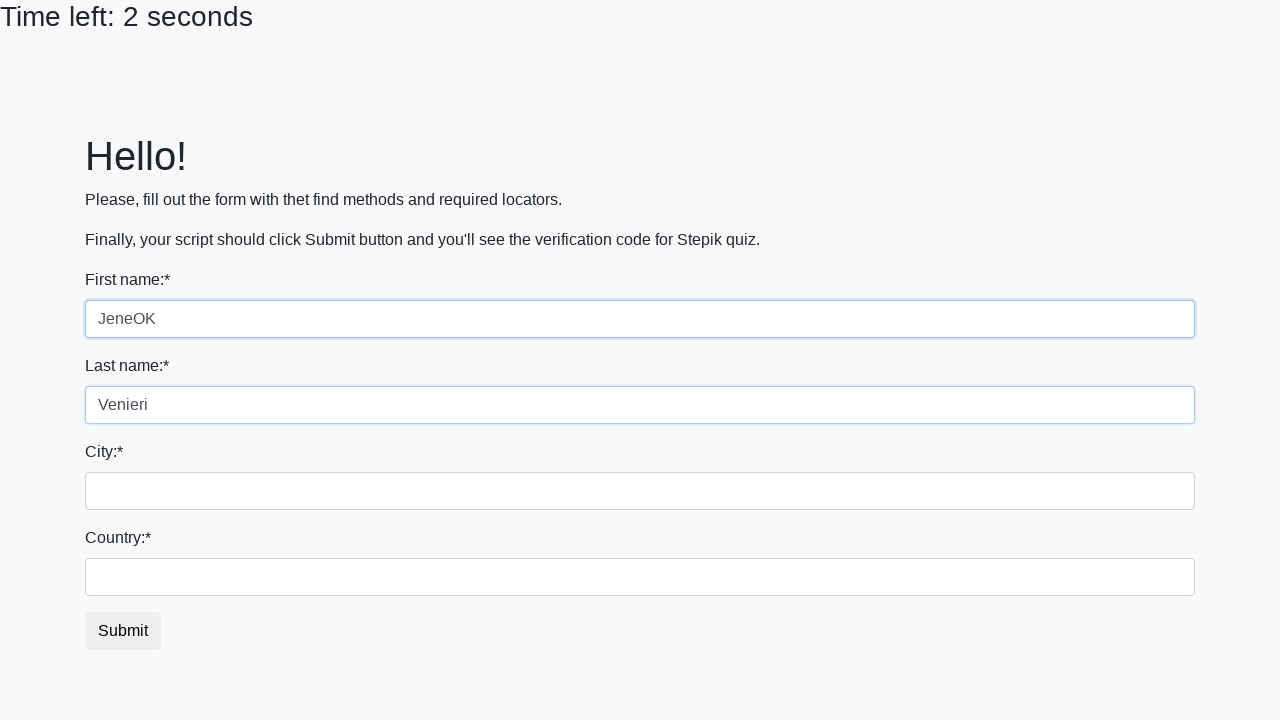

Filled city field with 'Chisinau' on .city
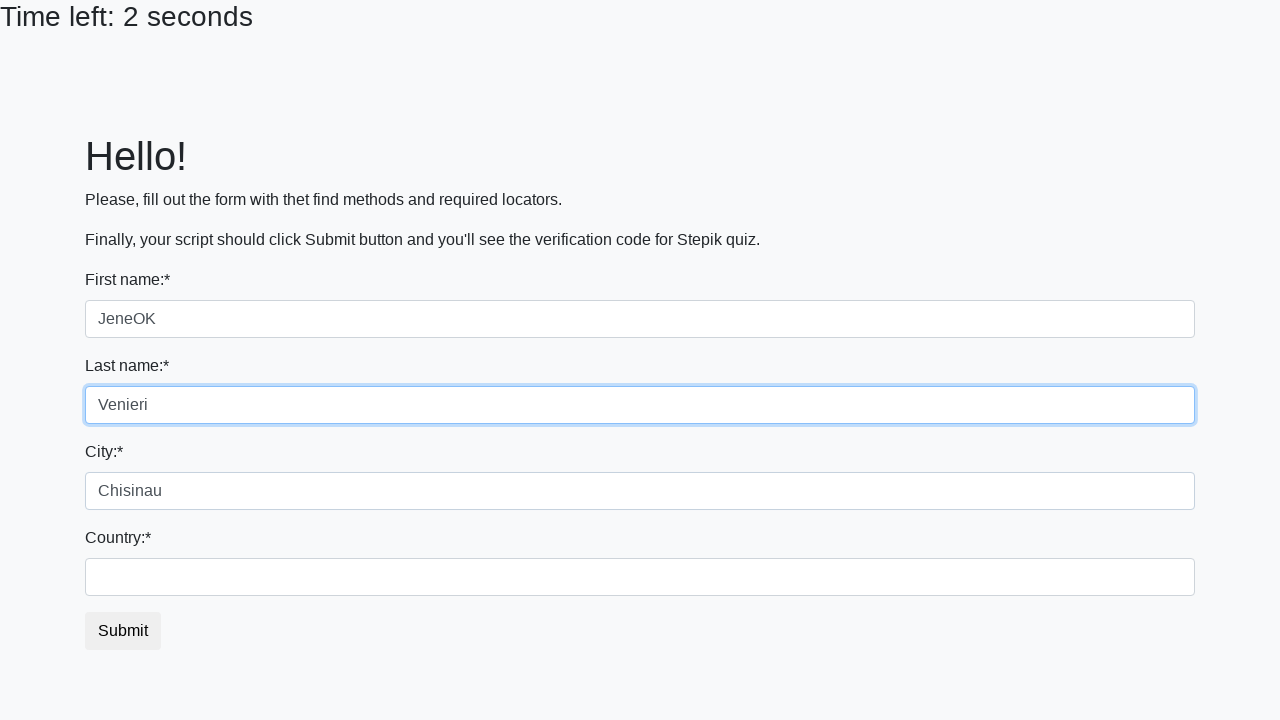

Filled country field with 'Moldova' on #country
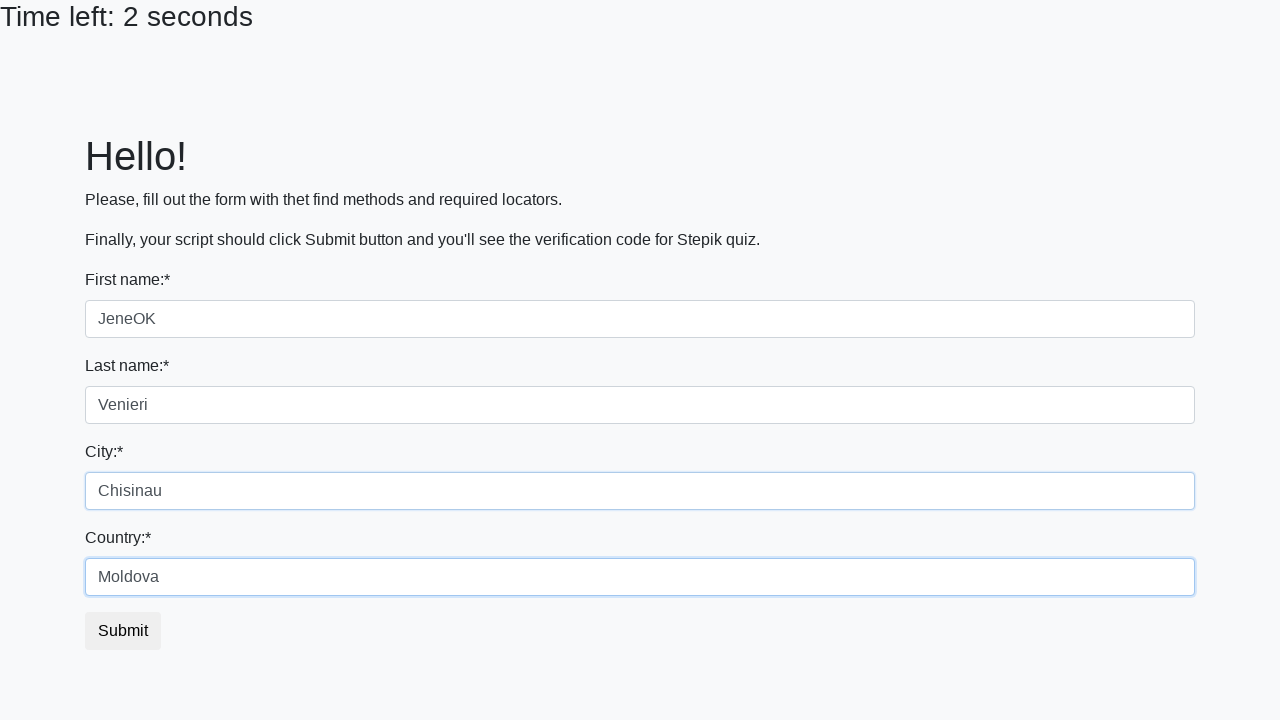

Clicked submit button to submit form at (123, 631) on .btn
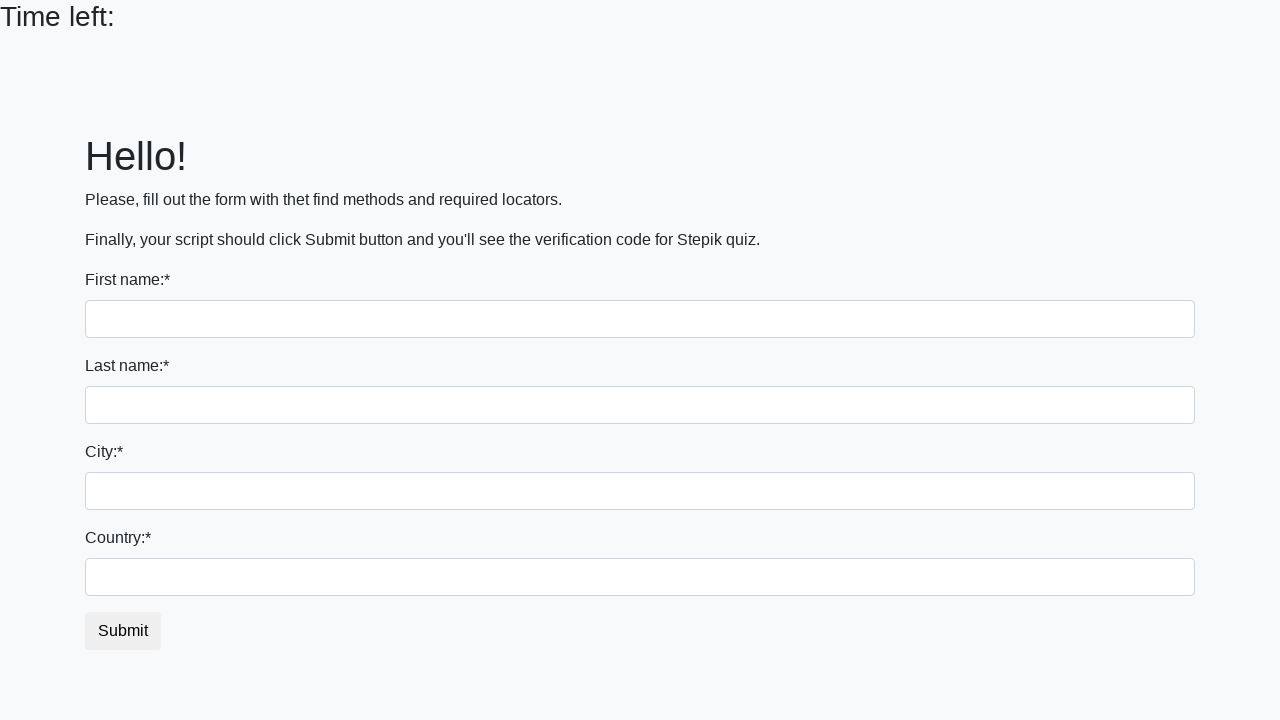

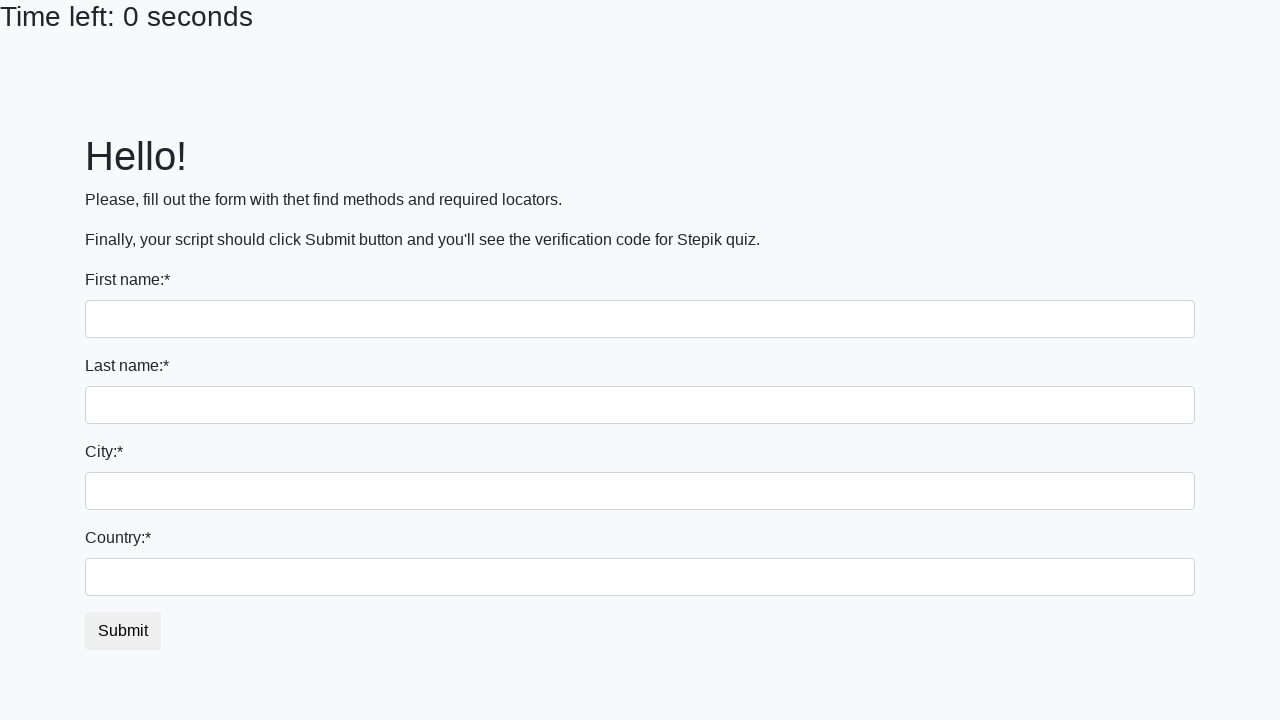